Tests dynamic button clicking functionality by clicking a button with dynamic text and verifying the result message

Starting URL: https://demoqa.com/buttons

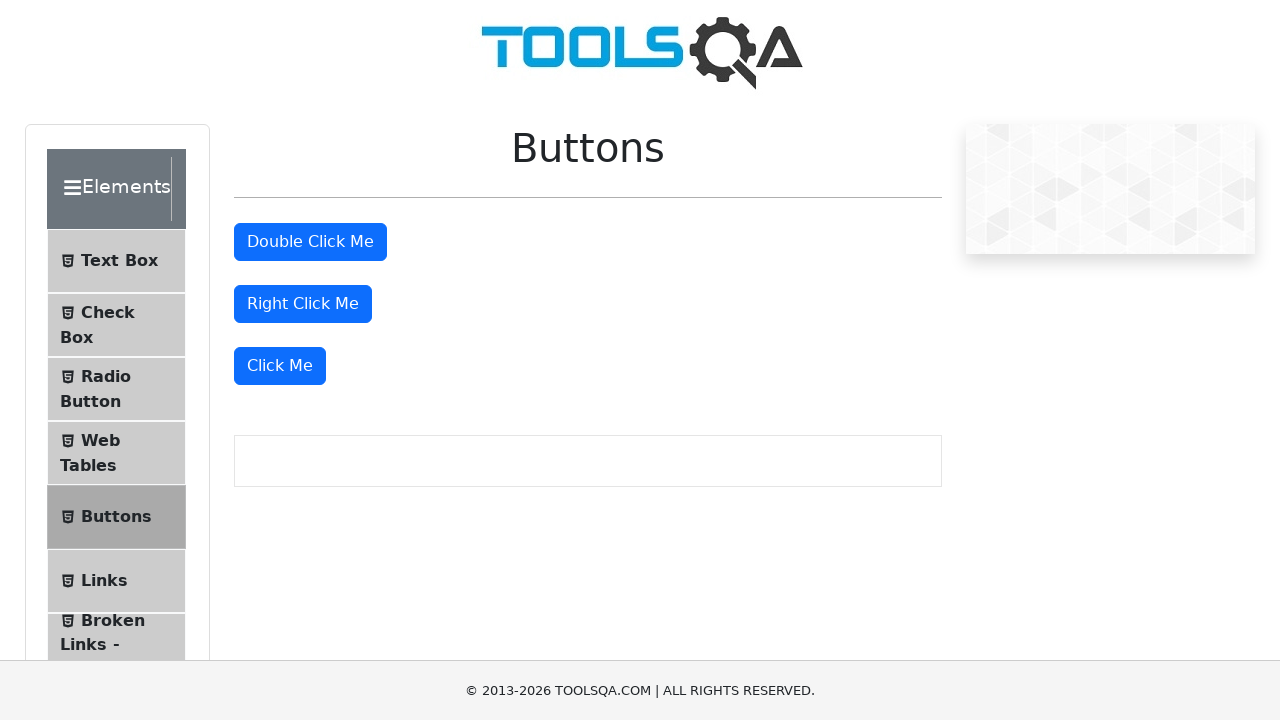

Navigated to https://demoqa.com/buttons
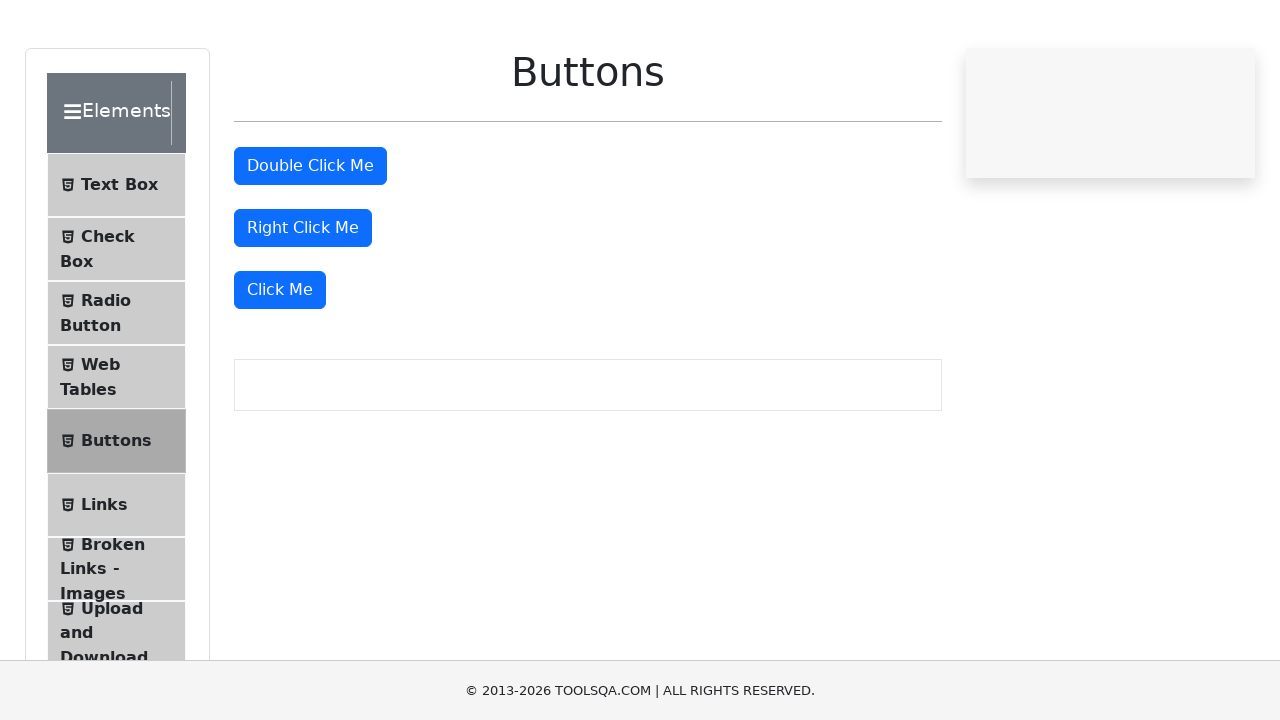

Clicked the dynamic button with 'Click Me' text at (280, 366) on xpath=//button[starts-with(text(), 'Click Me')]
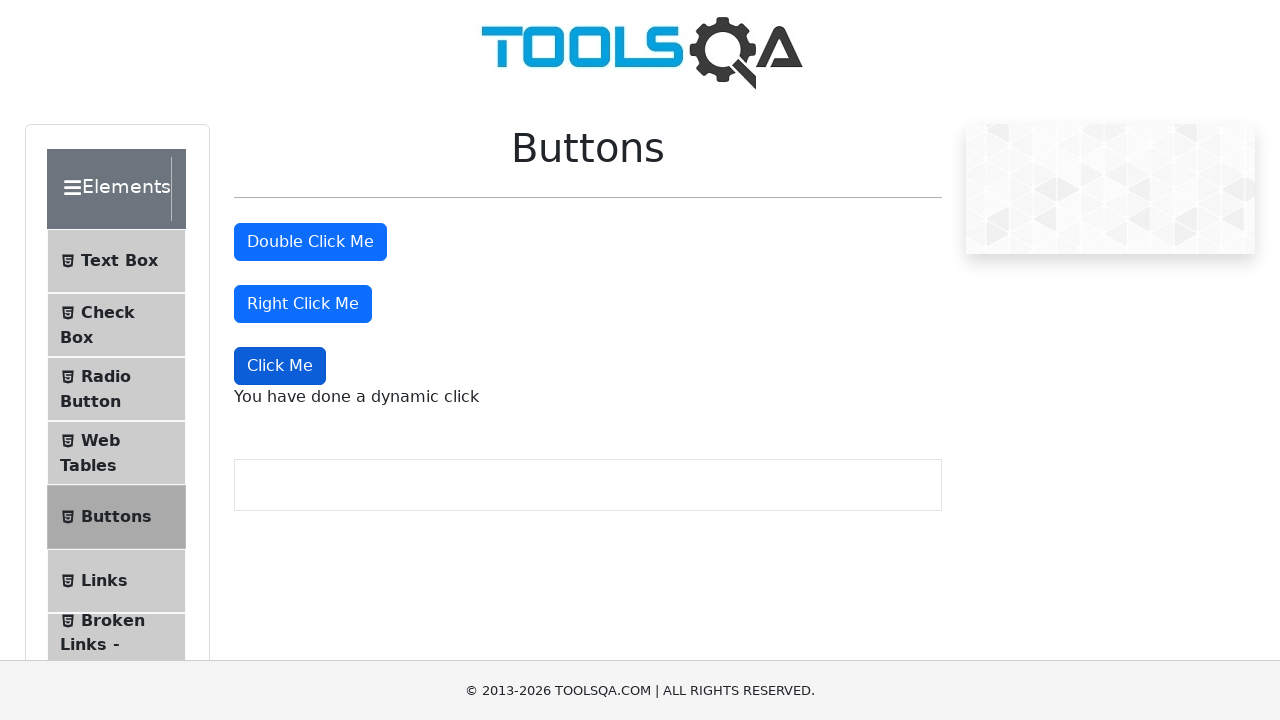

Result message appeared after clicking dynamic button
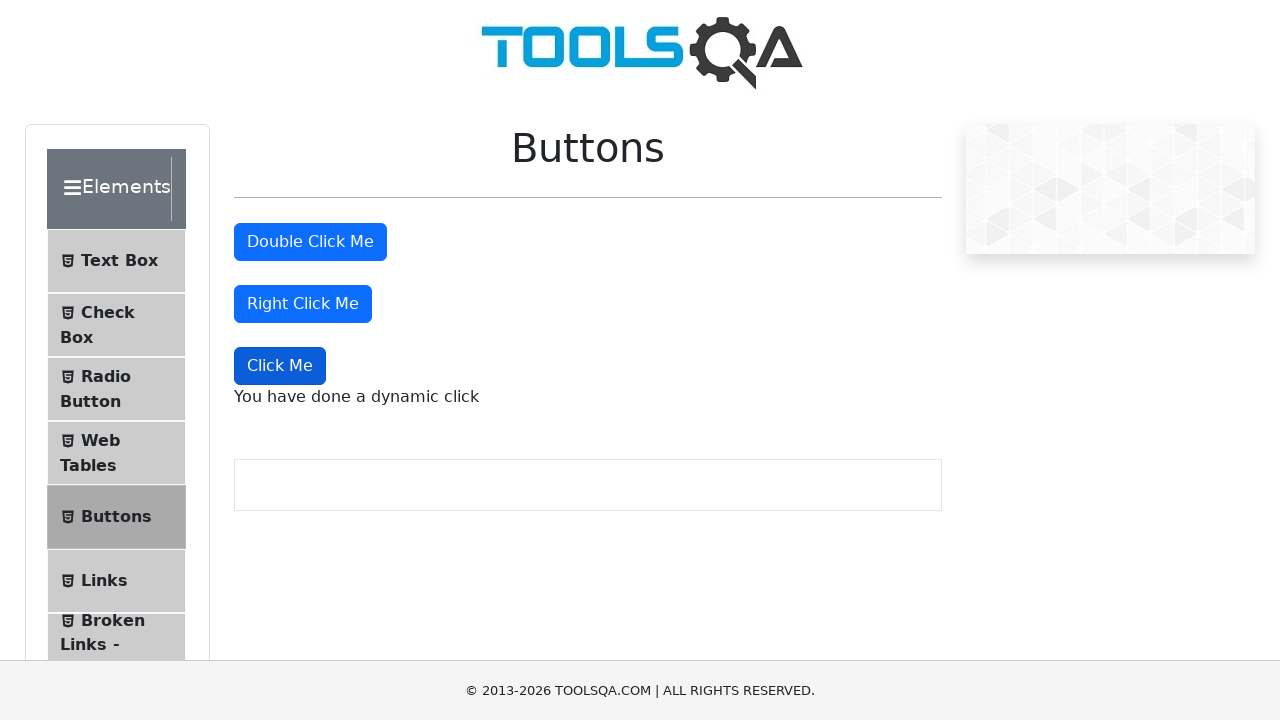

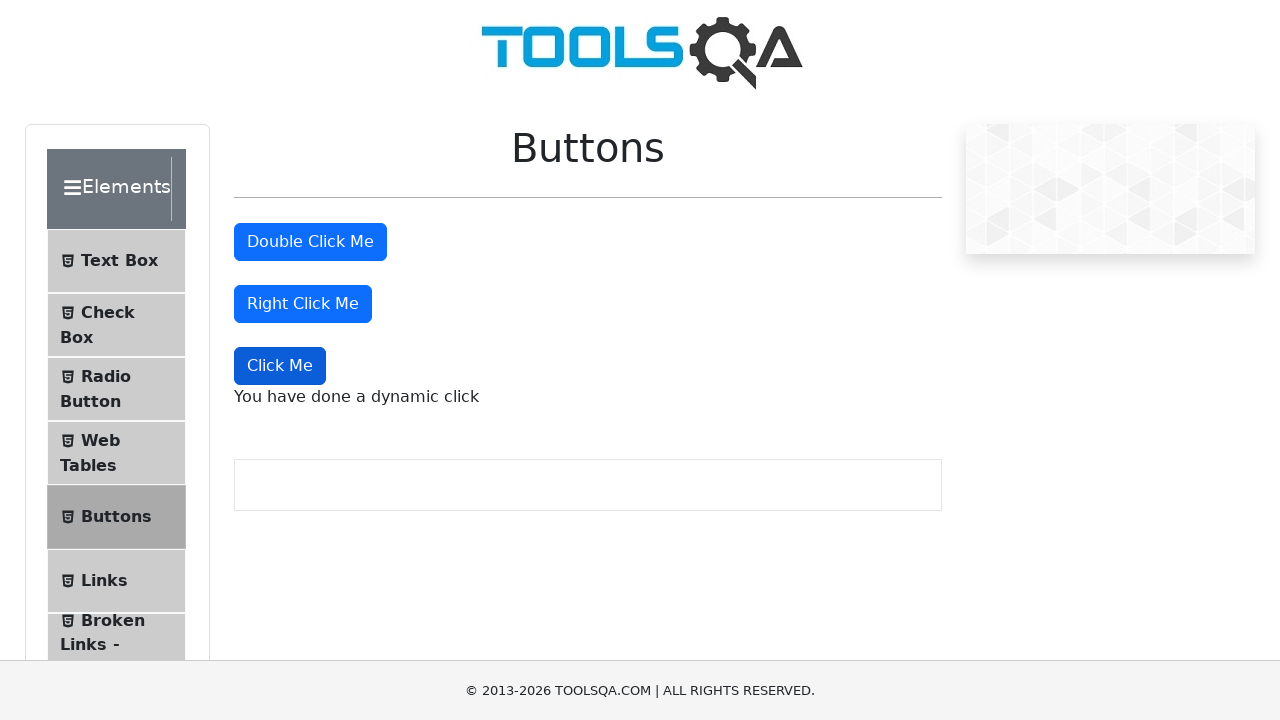